Tests checkbox functionality by navigating to the Checkboxes page, unchecking checkbox 2, and checking checkbox 1, then verifying their states

Starting URL: http://the-internet.herokuapp.com/

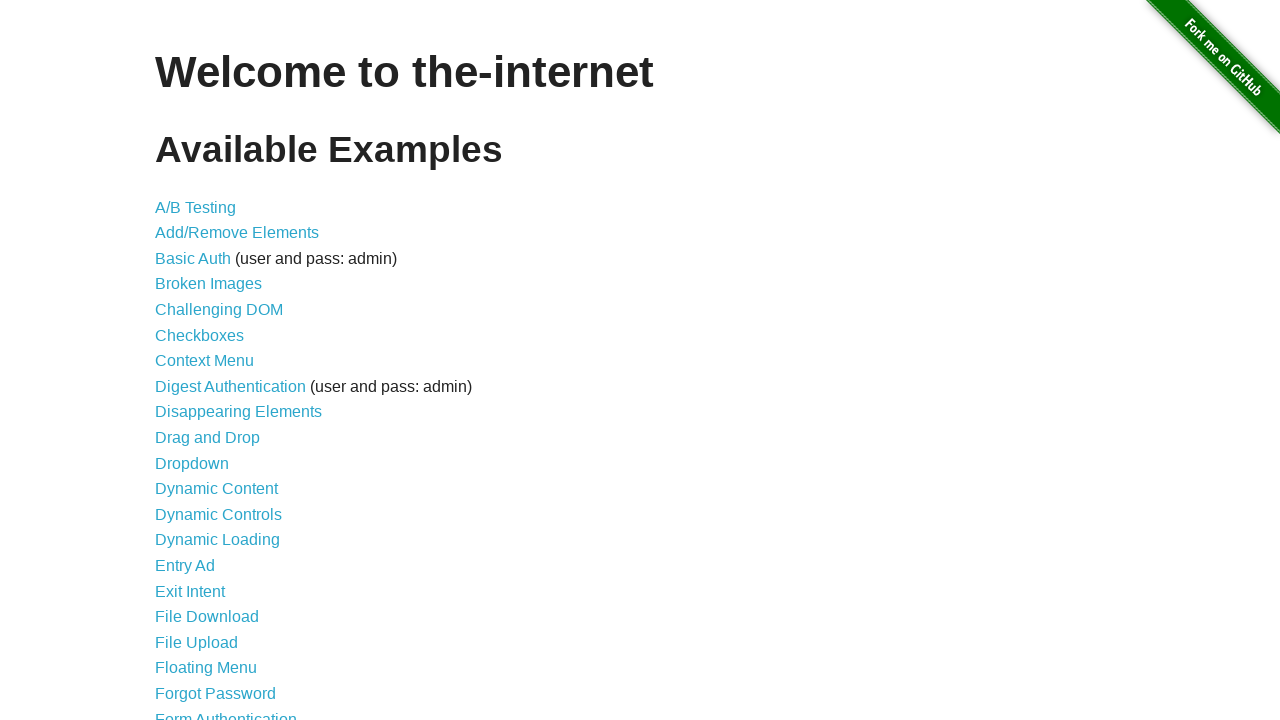

Clicked link to navigate to Checkboxes page at (200, 335) on a[href='/checkboxes']
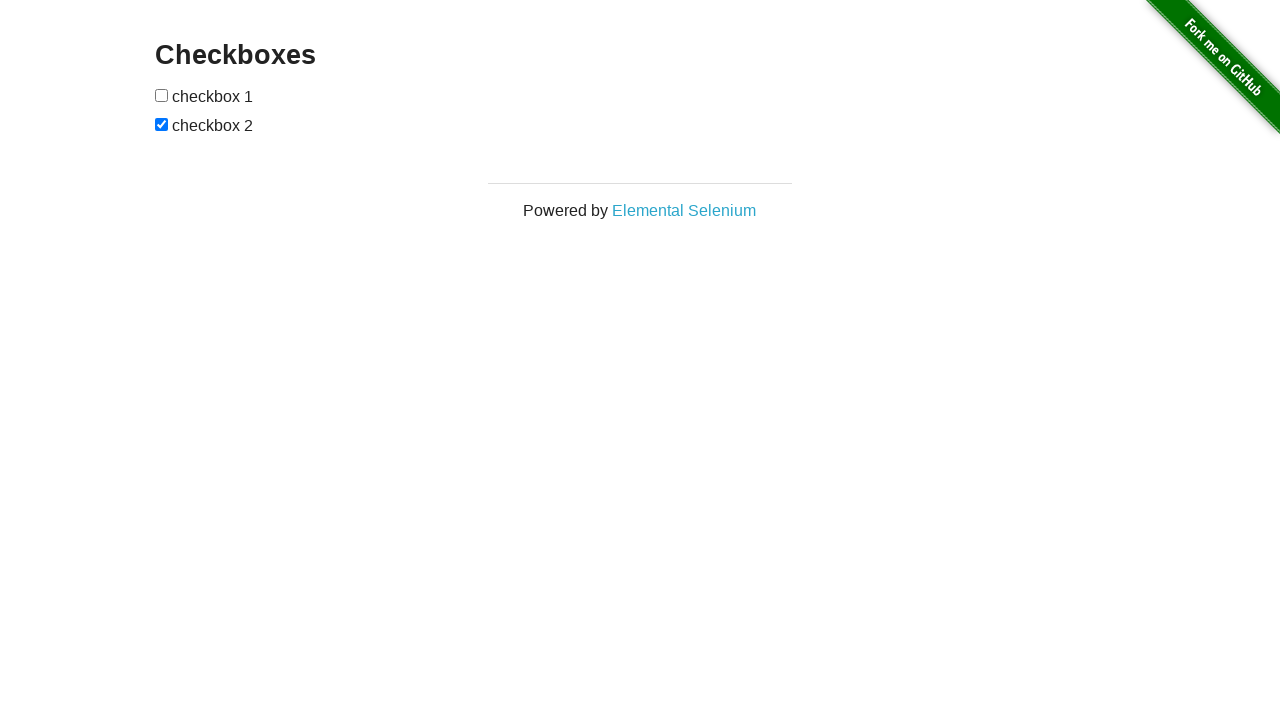

Clicked checkbox 2 to uncheck it at (162, 124) on #checkboxes input >> nth=1
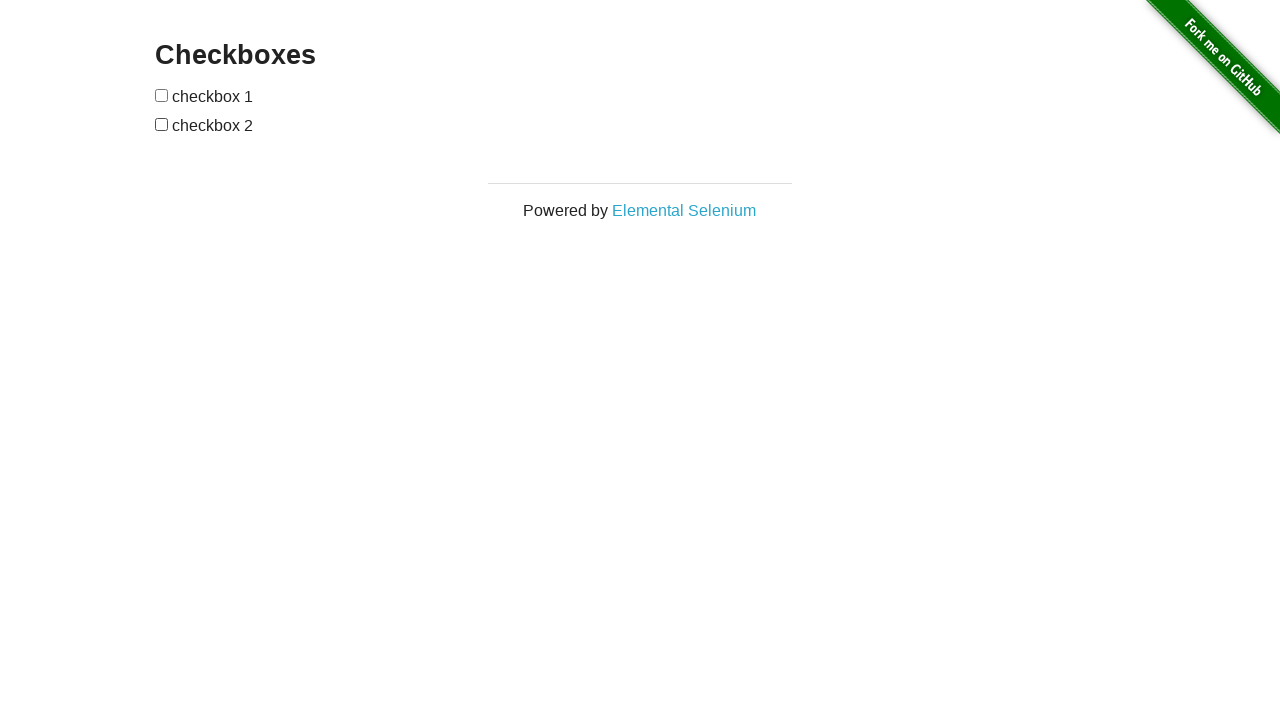

Located checkbox 2 element
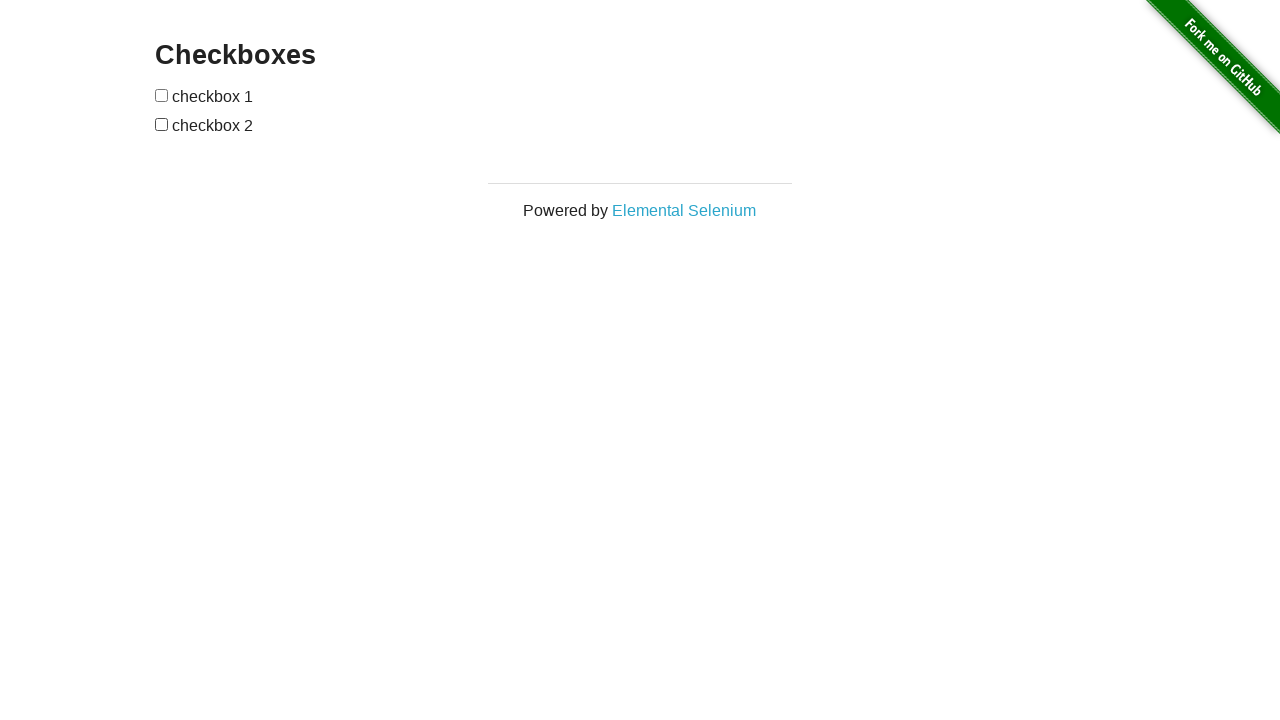

Verified checkbox 2 is unchecked
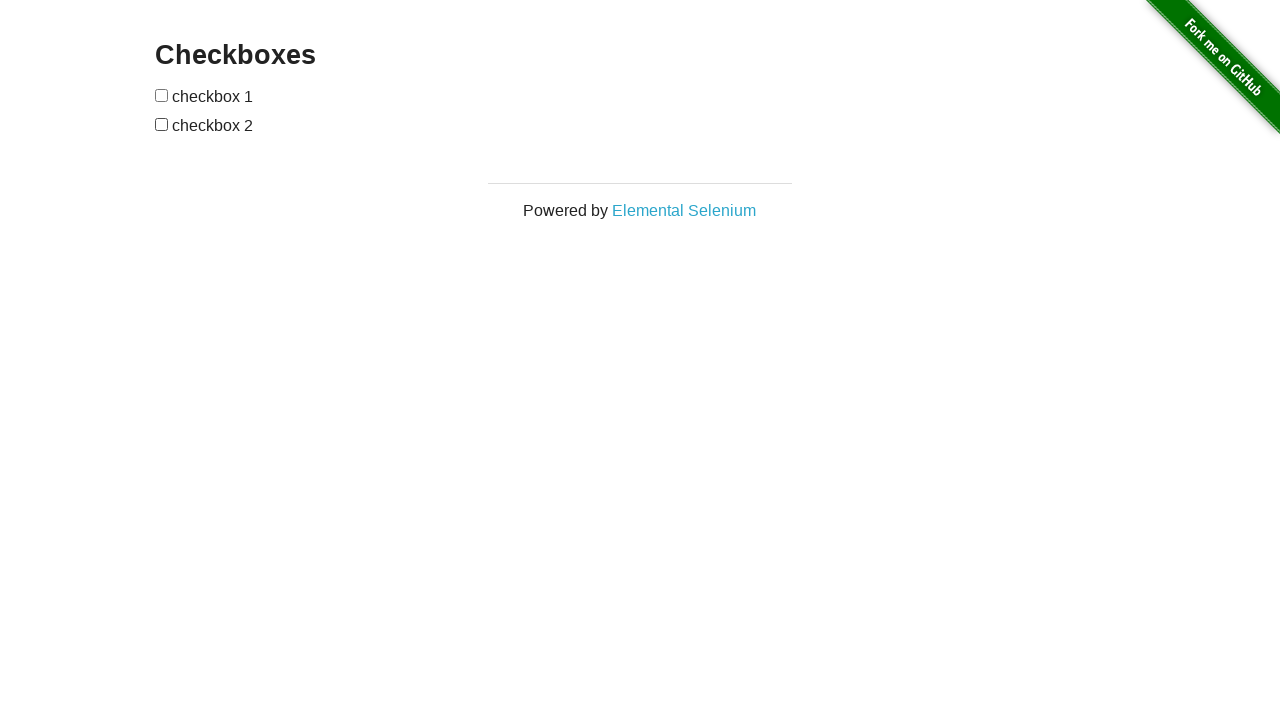

Clicked checkbox 1 to check it at (162, 95) on #checkboxes input >> nth=0
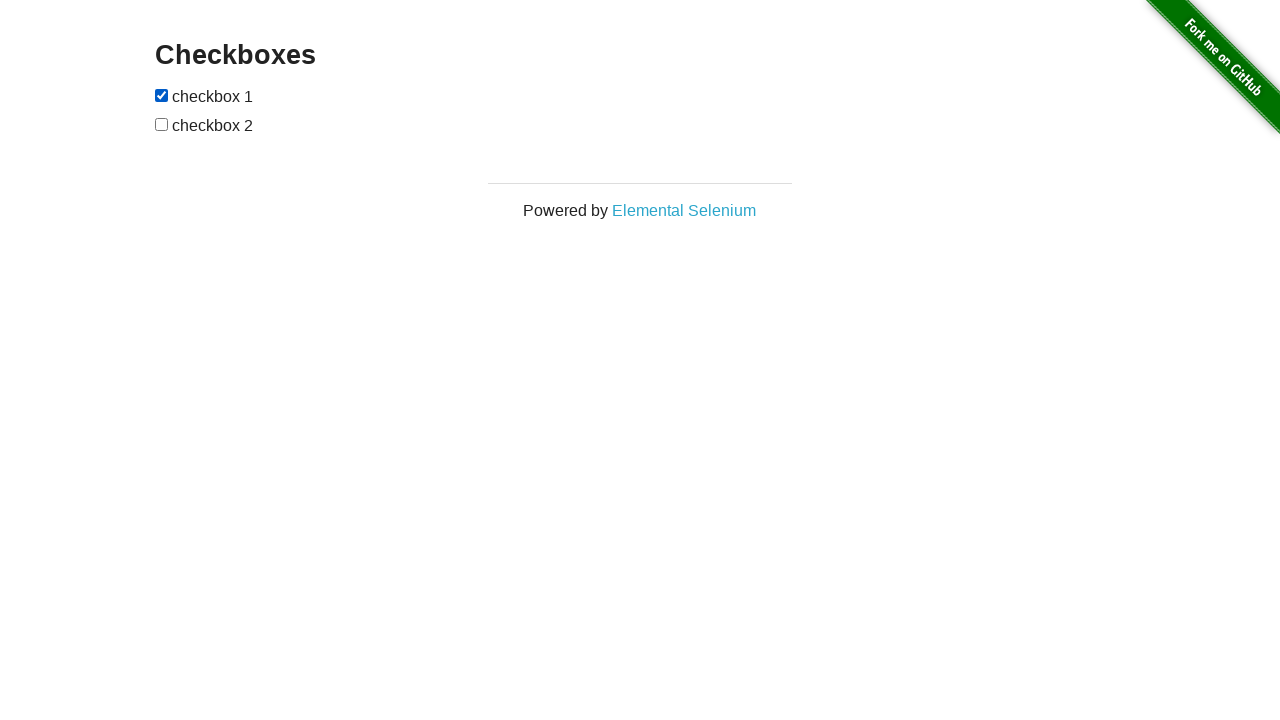

Located checkbox 1 element
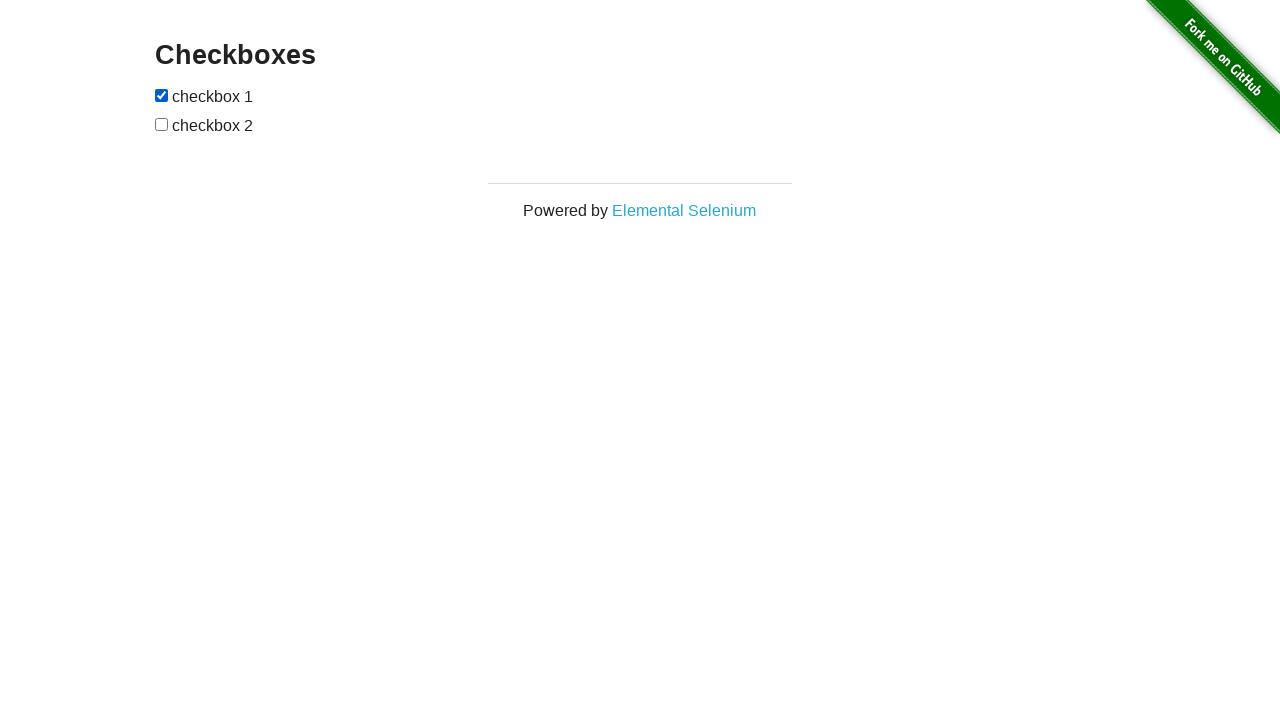

Verified checkbox 1 is checked
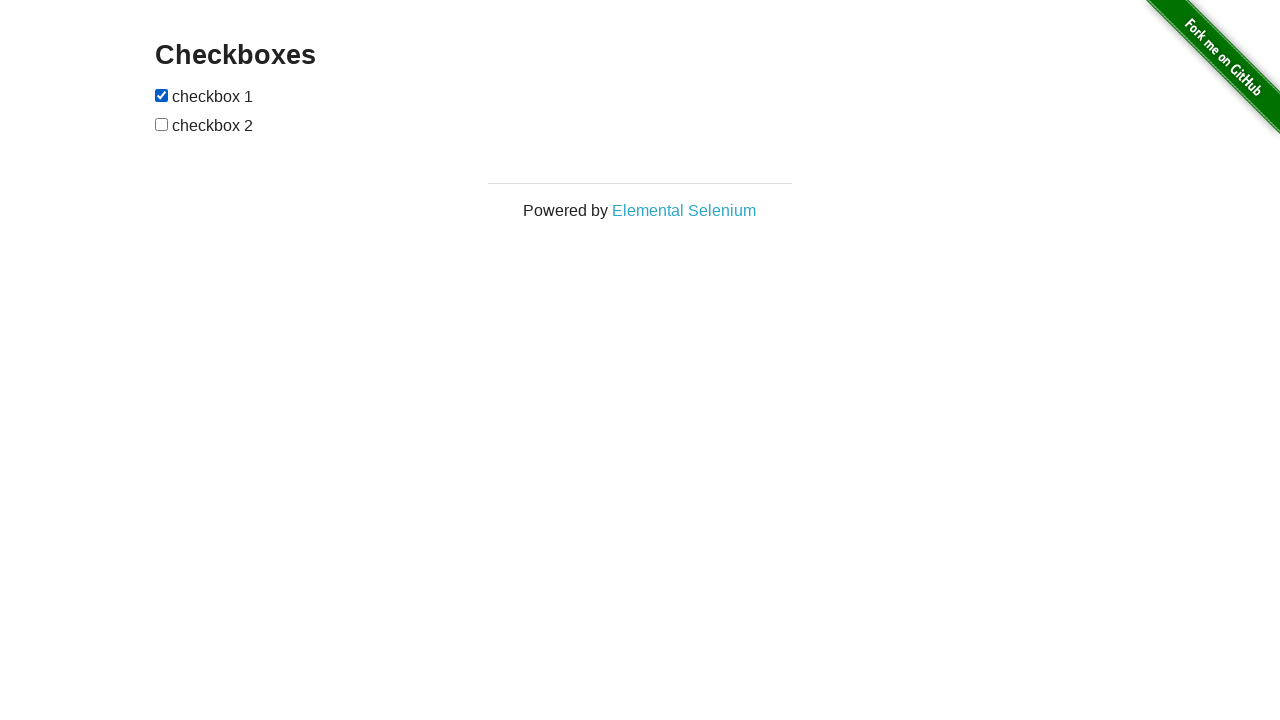

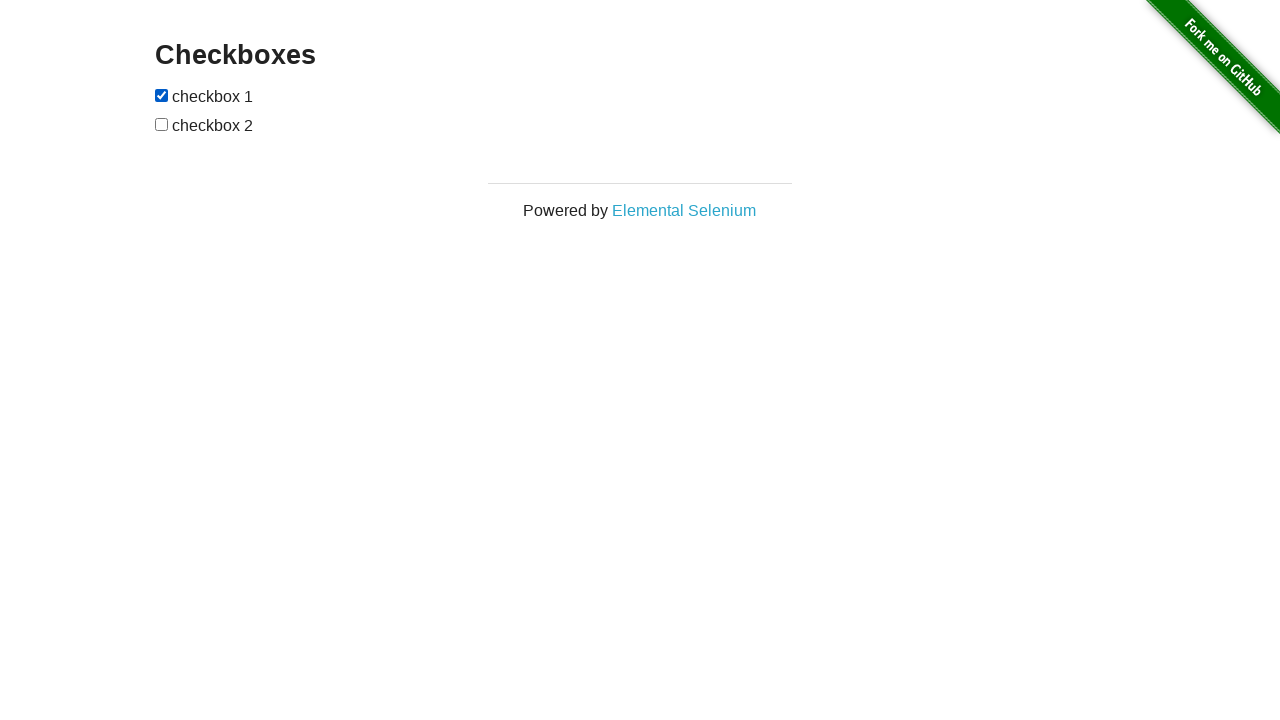